Tests registration validation by submitting form with missing last name field

Starting URL: https://parabank.parasoft.com/parabank/index.htm

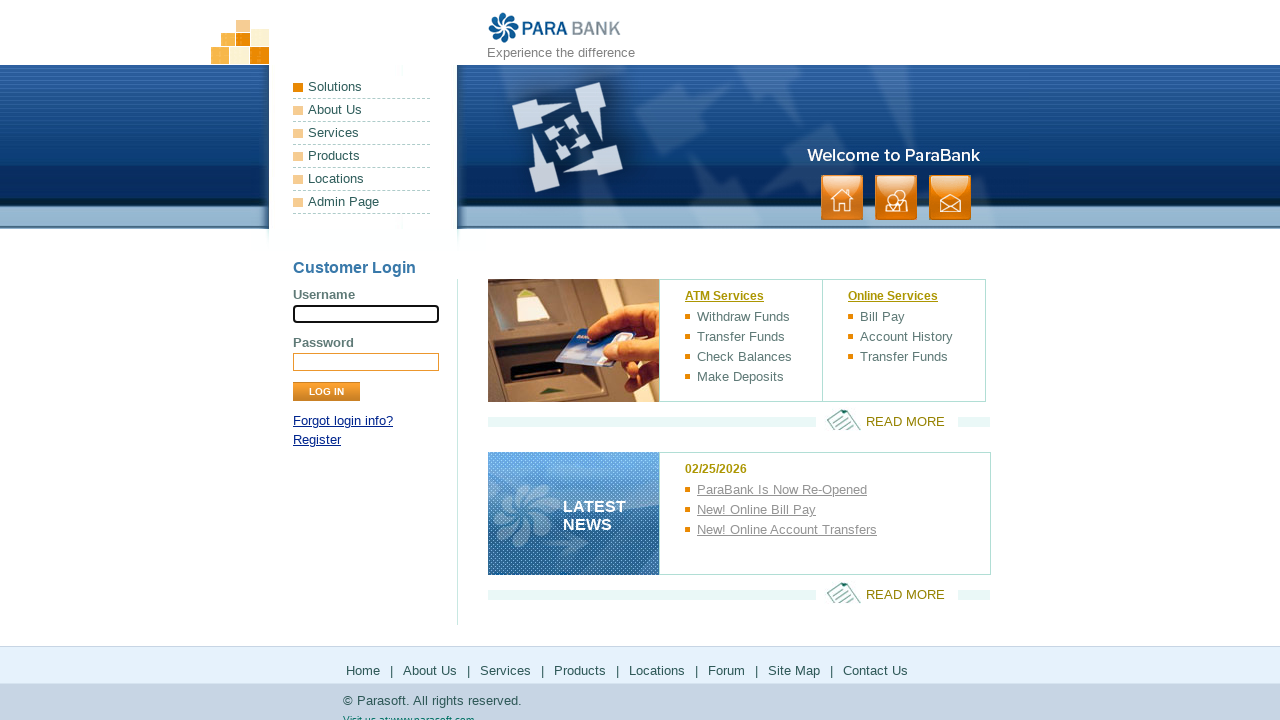

Clicked Register link at (317, 440) on //*[@id="loginPanel"]/p[2]/a
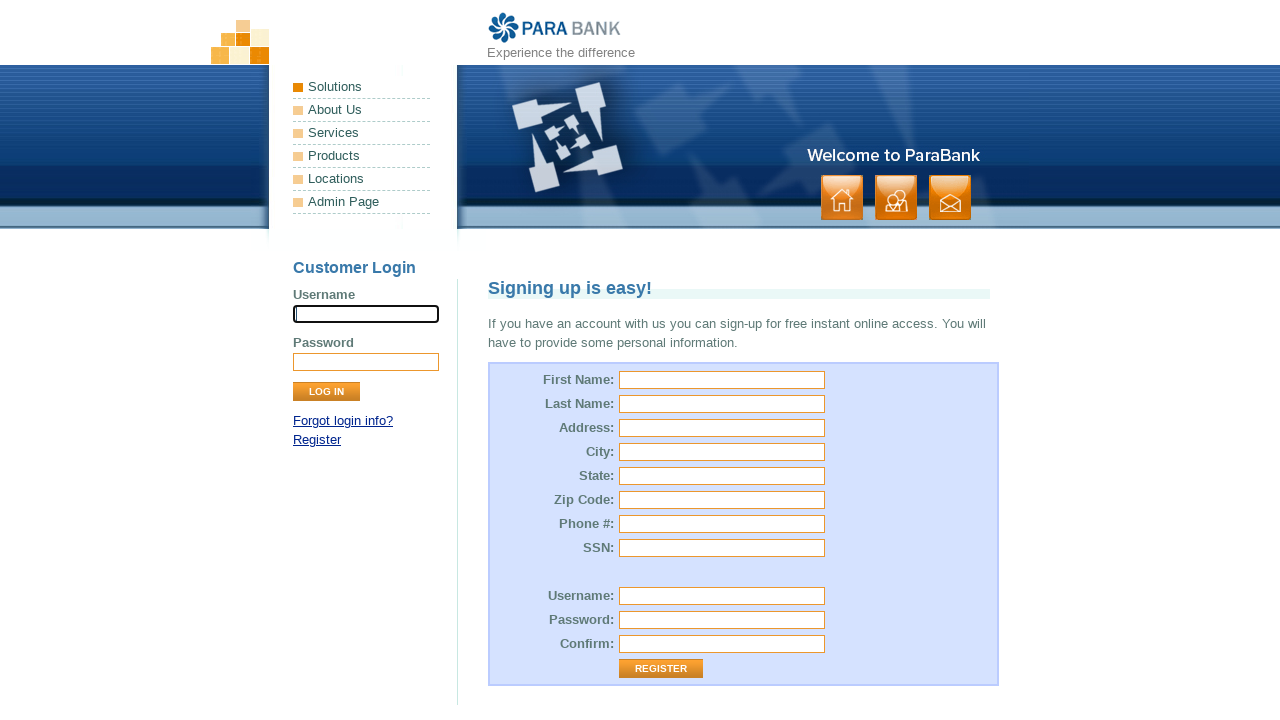

Filled first name field with 'roshani' on #customer\.firstName
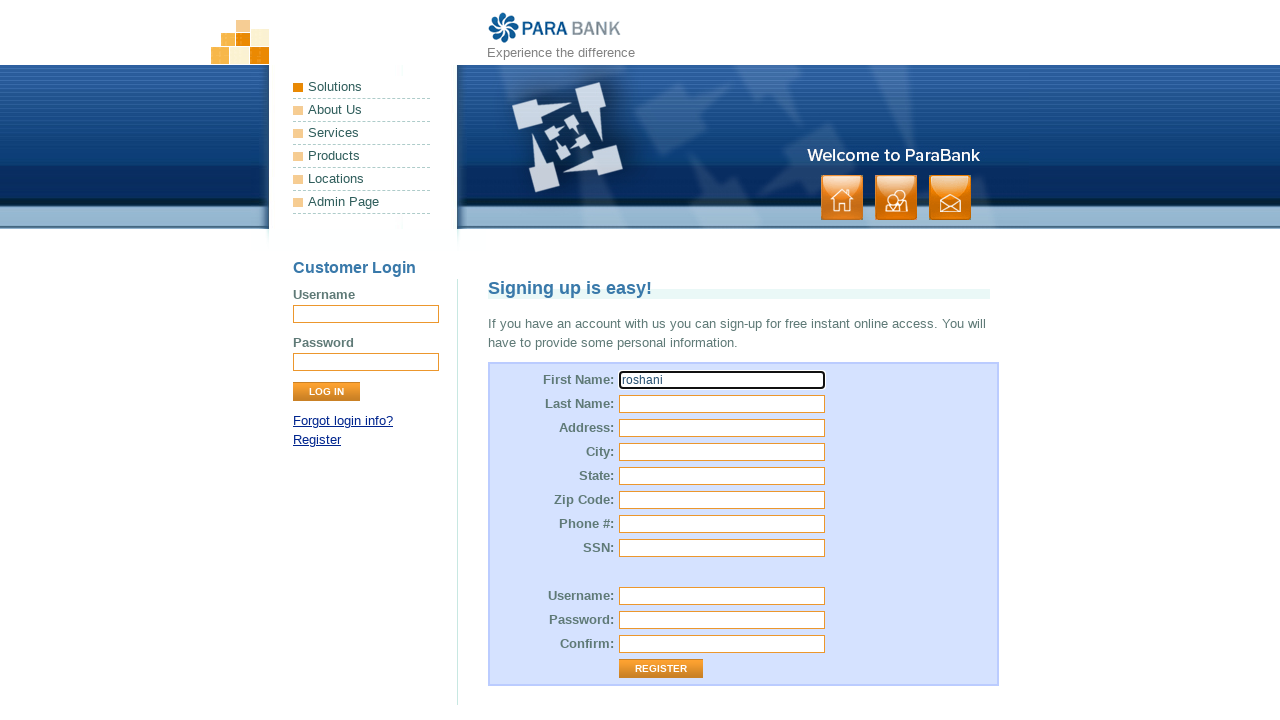

Filled street address field with 'dhule' on #customer\.address\.street
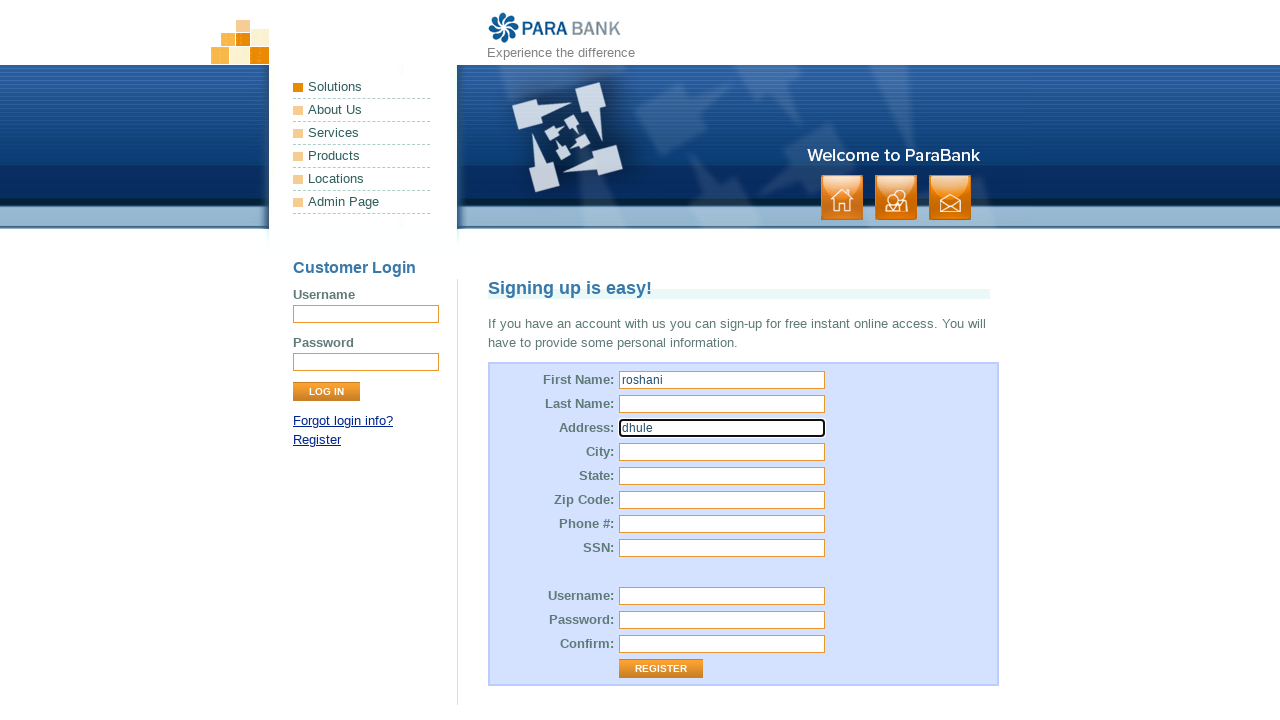

Filled city field with 'dhule' on #customer\.address\.city
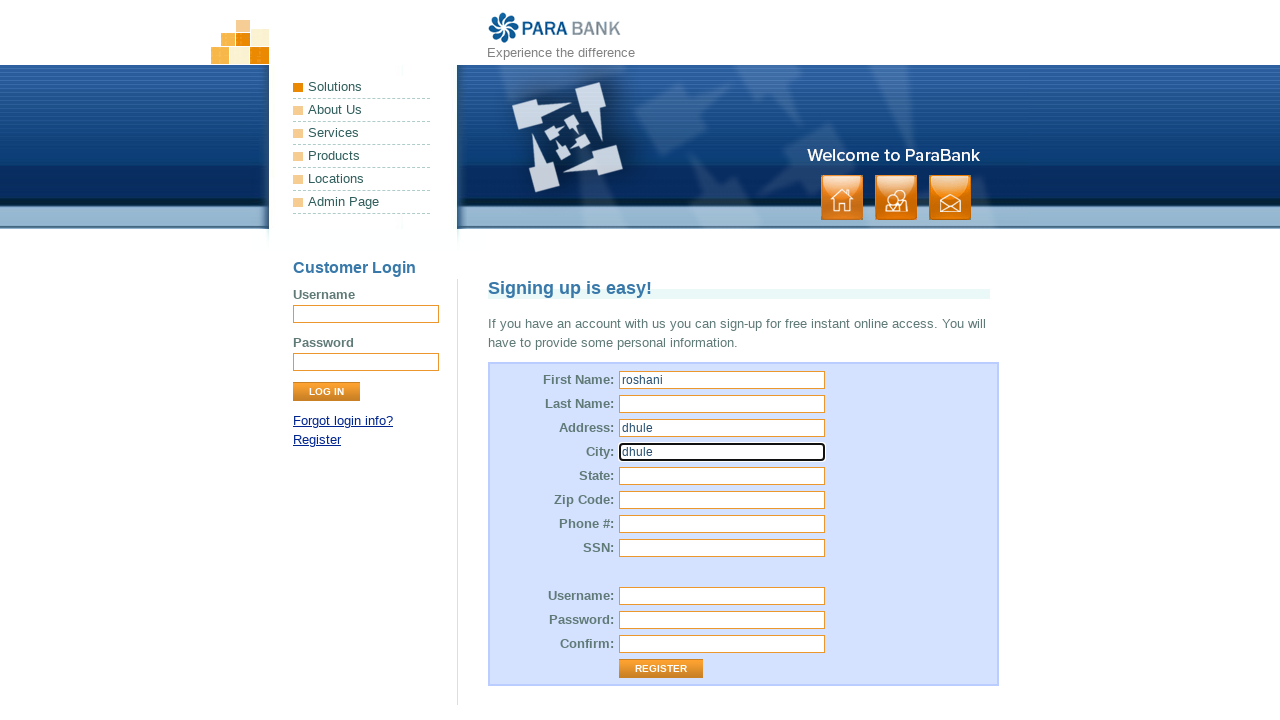

Filled state field with 'maharashtra' on #customer\.address\.state
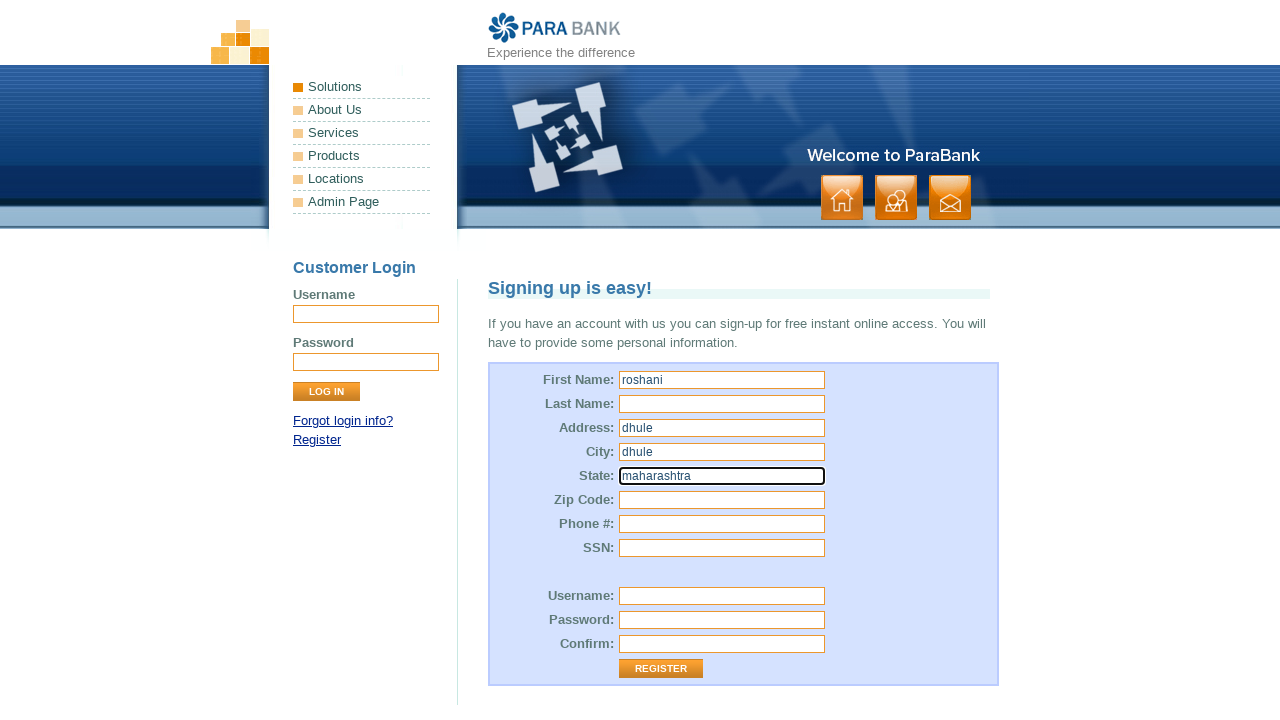

Clicked Register button without filling last name at (661, 669) on xpath=//input[@value='Register']
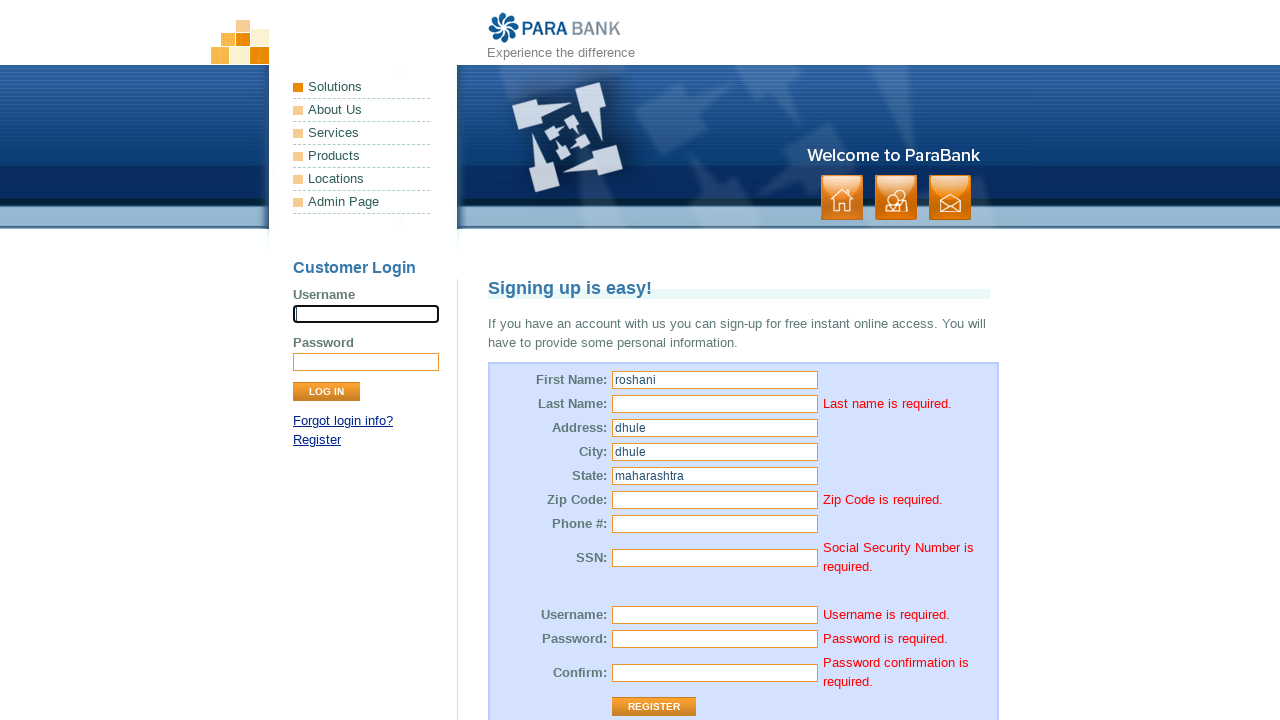

Last name validation error message appeared
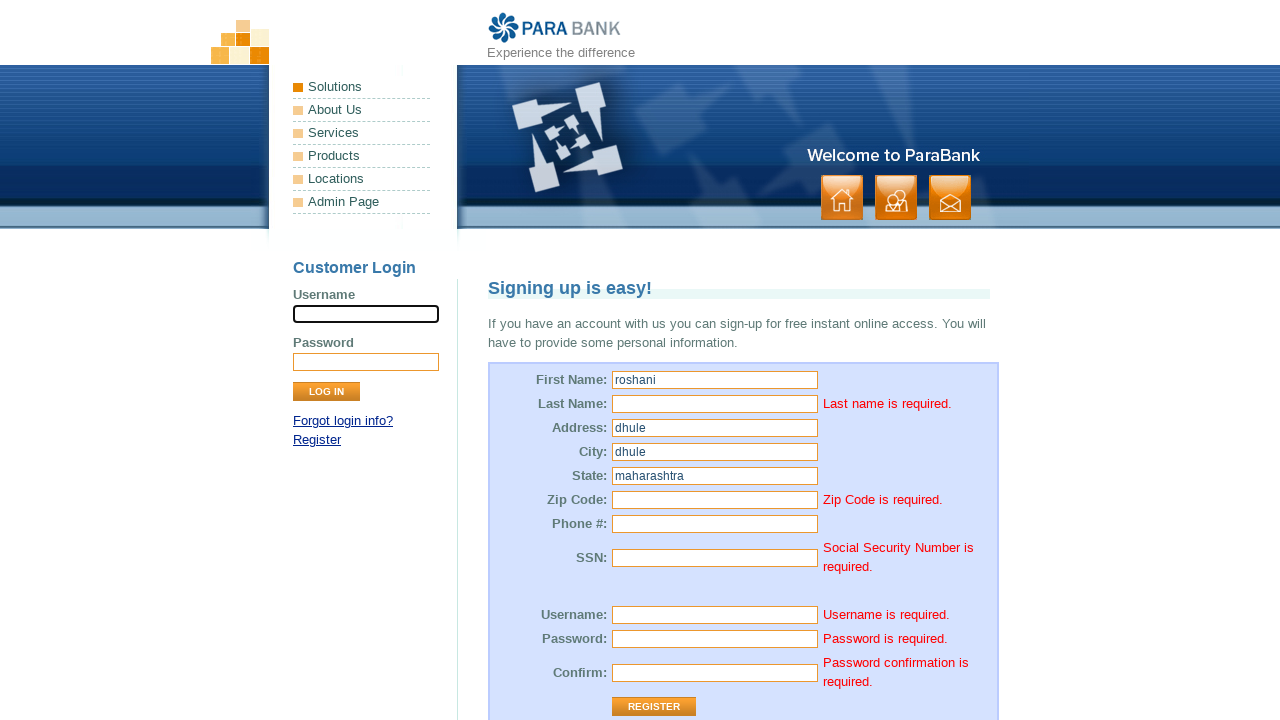

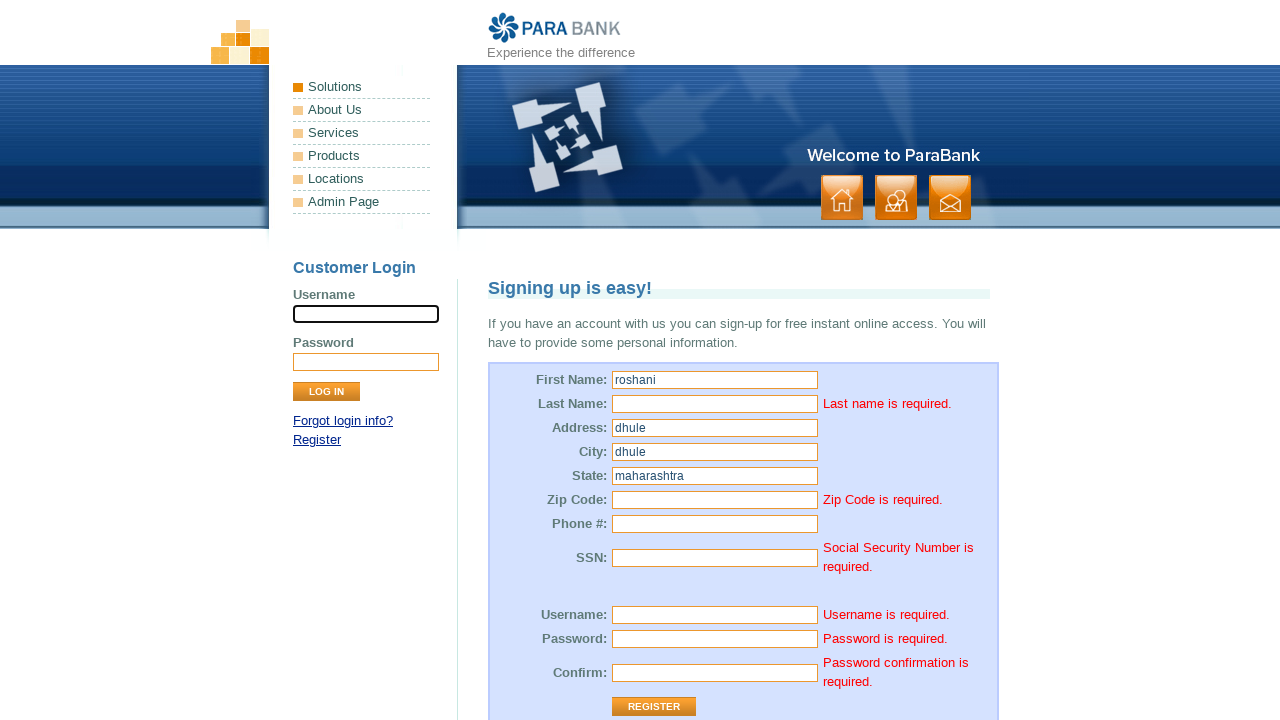